Navigates to Flipkart homepage to verify the page loads successfully

Starting URL: https://flipkart.com

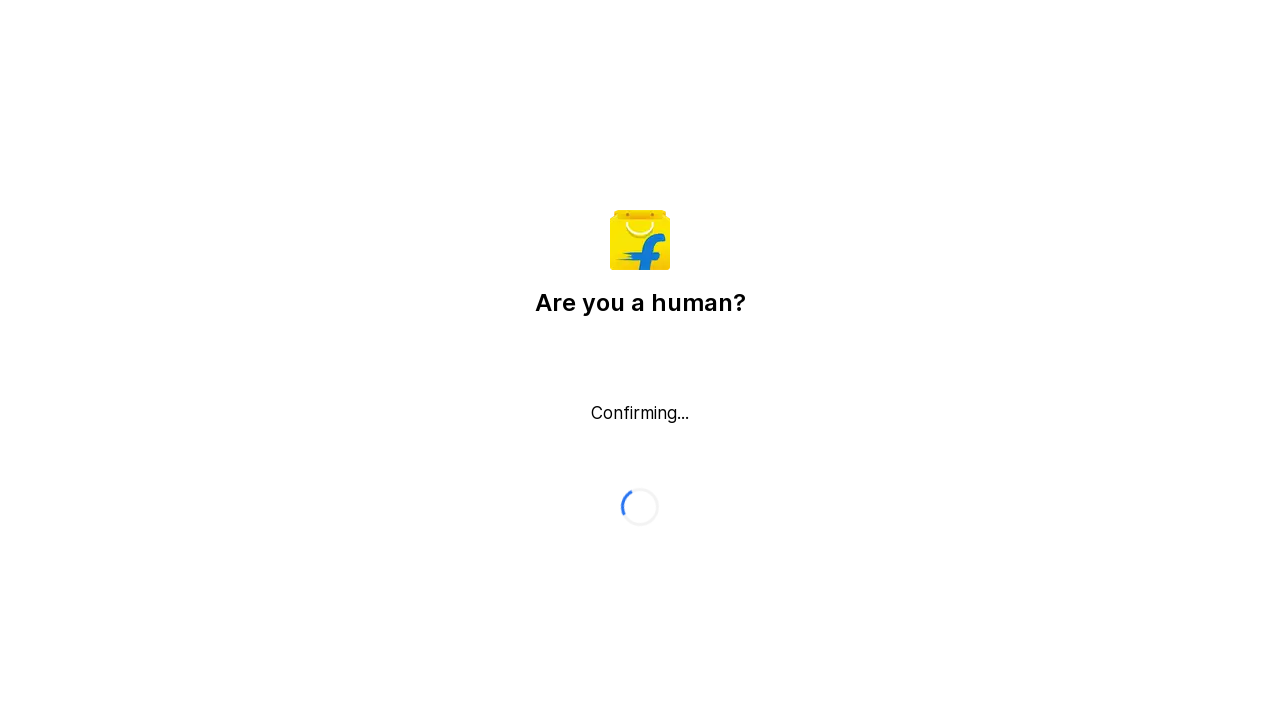

Navigated to Flipkart homepage and waited for DOM to load
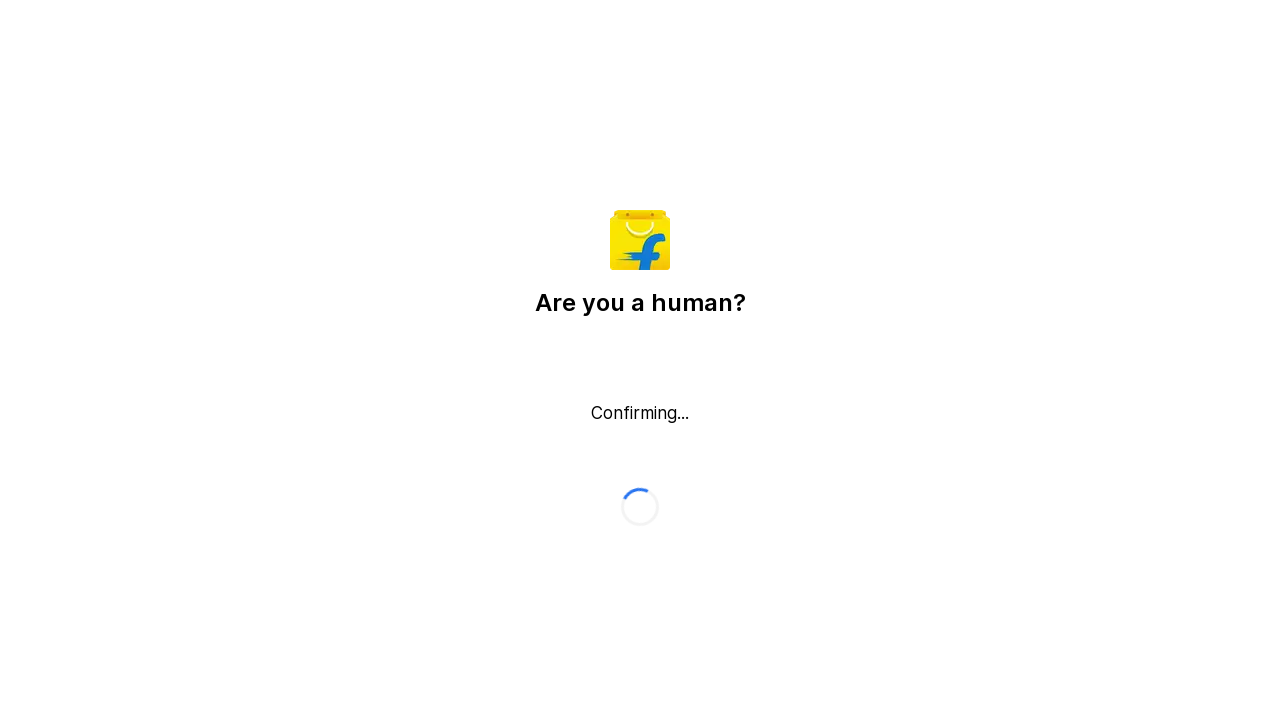

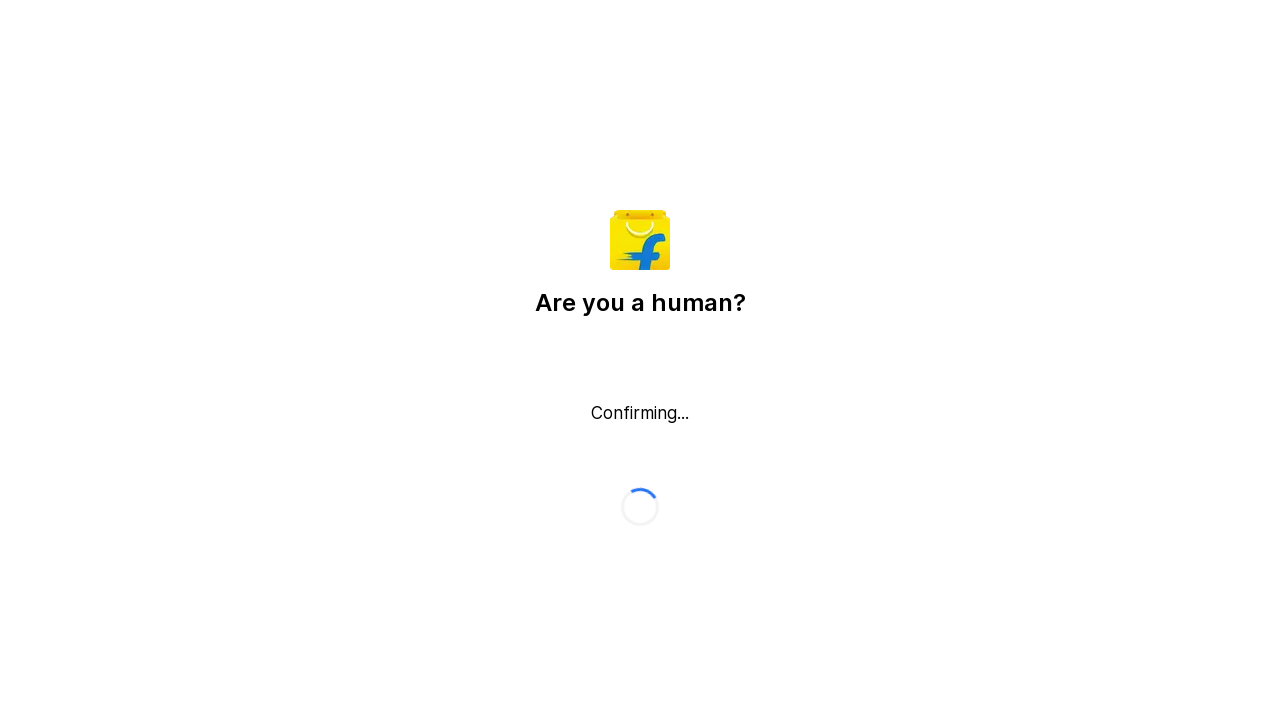